Tests division by zero scenario: 4/0

Starting URL: https://duffmanns.github.io/calc-test/calculator/app/index.html

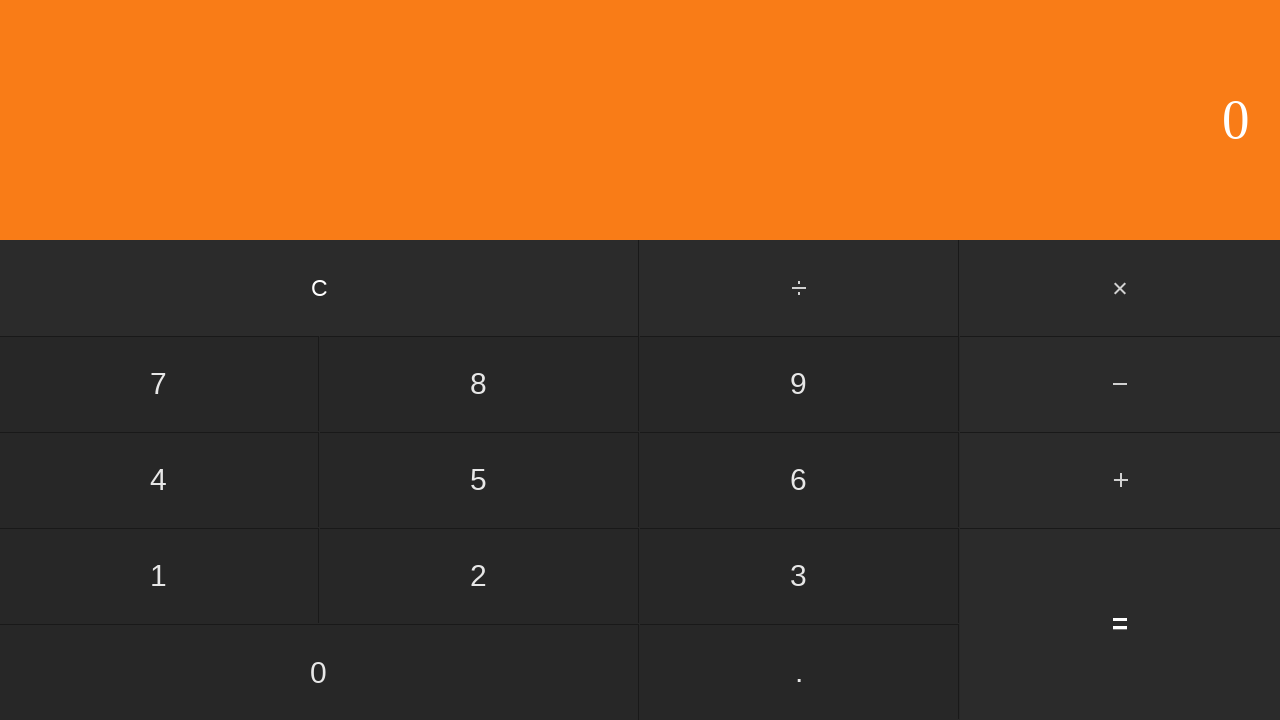

Navigated to calculator app
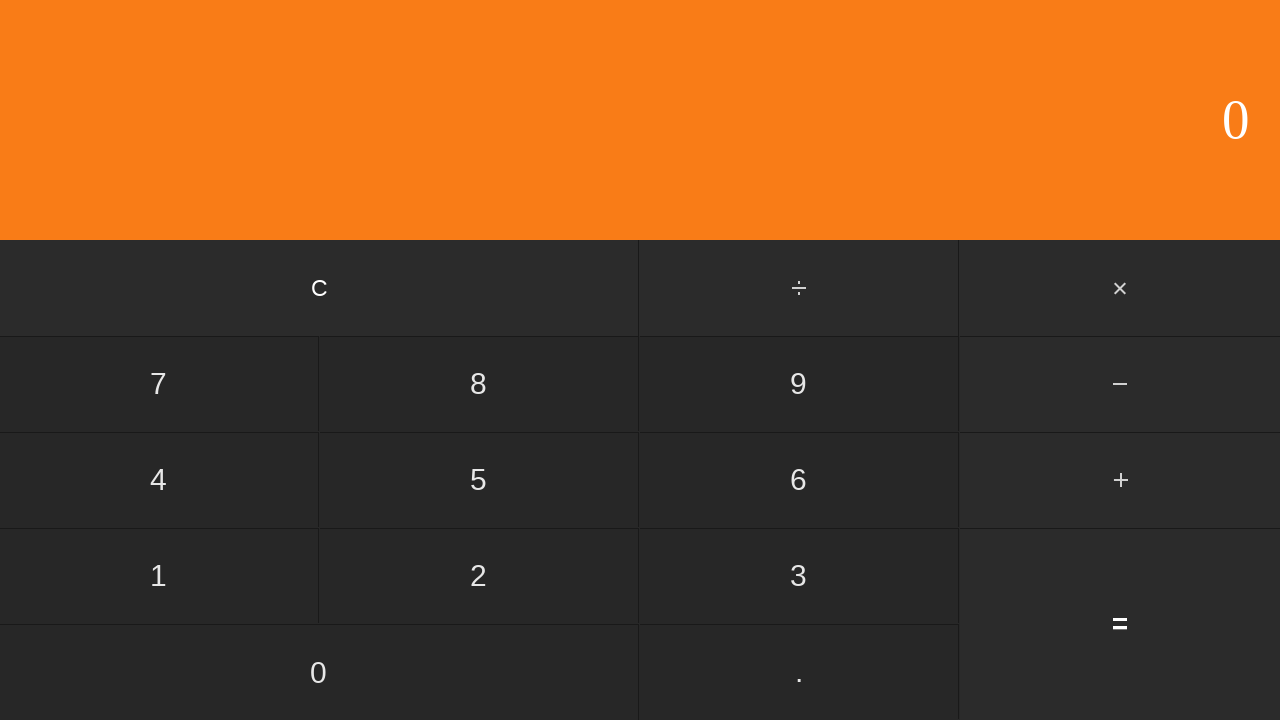

Clicked number 4 at (159, 480) on text=4
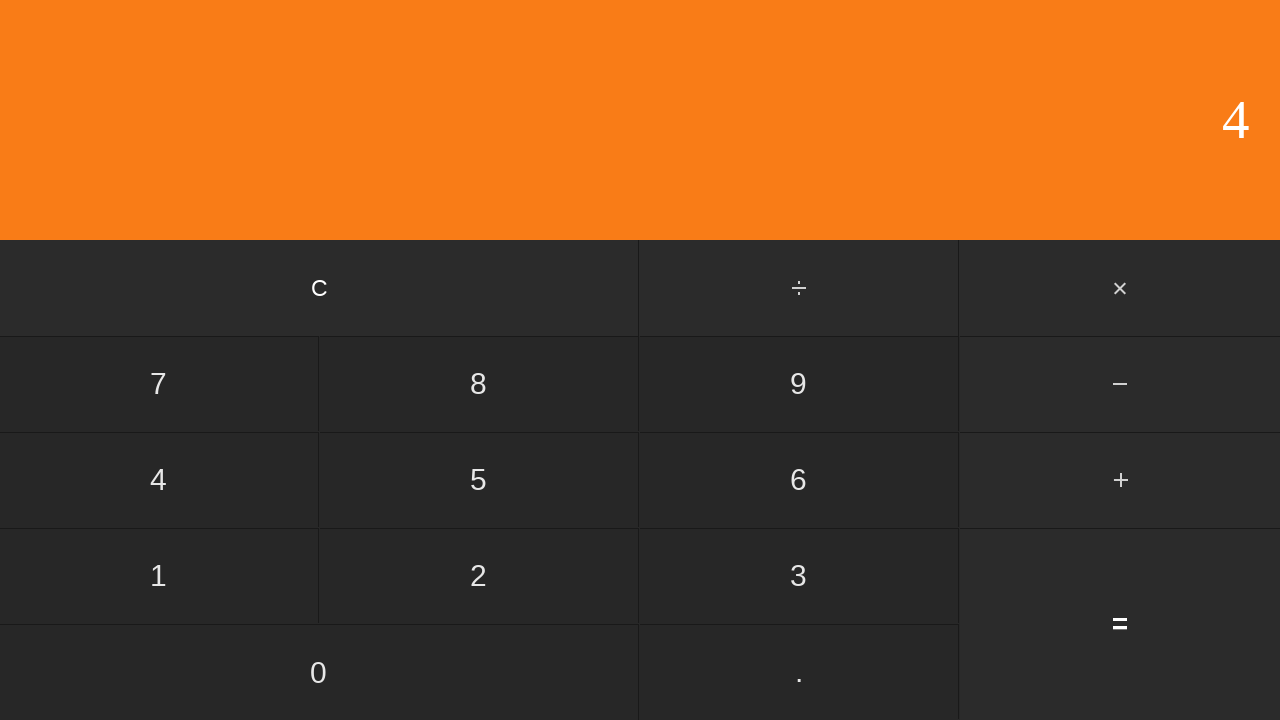

Clicked division operator at (800, 288) on text=÷
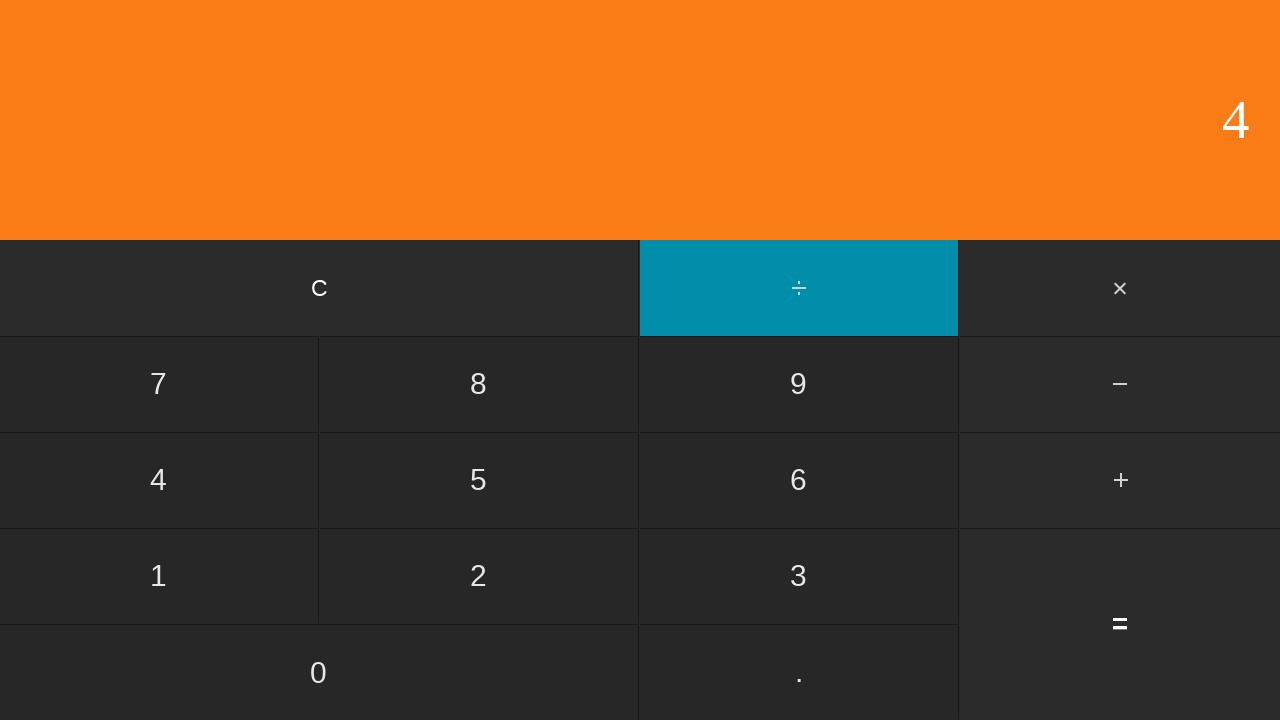

Clicked number 0 at (319, 672) on text=0
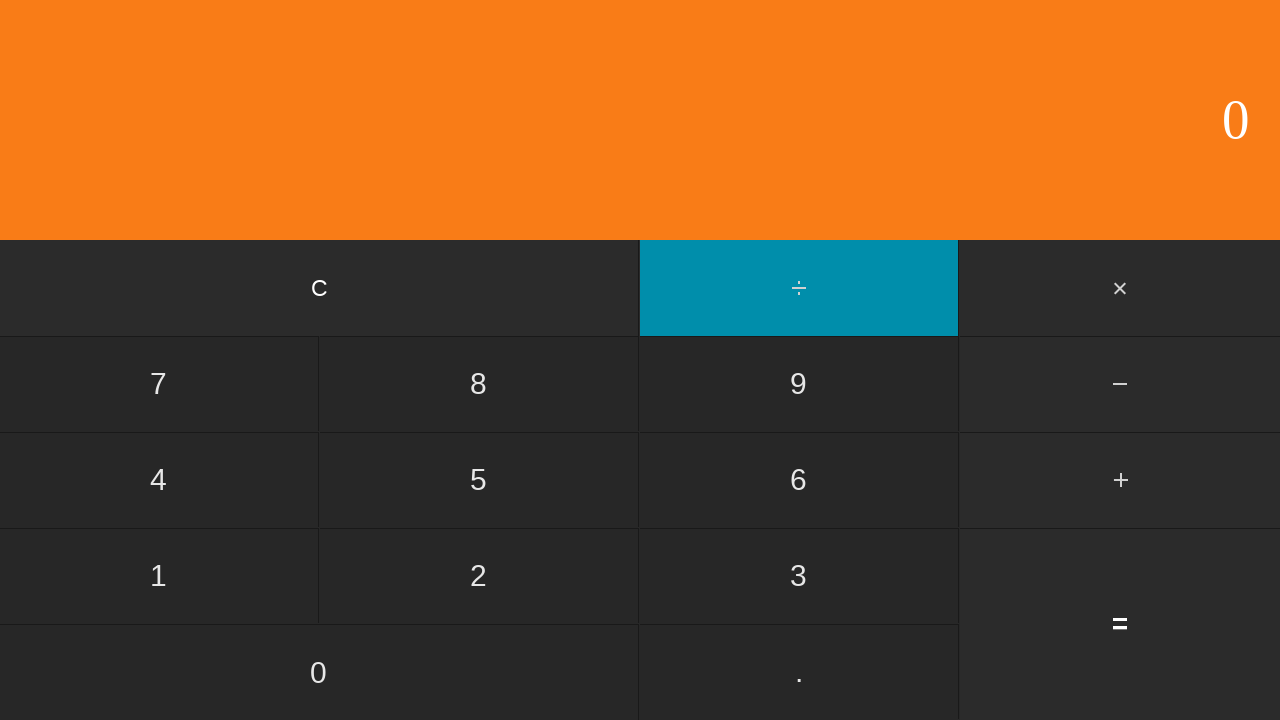

Clicked equals button to attempt division by zero at (1120, 624) on text==
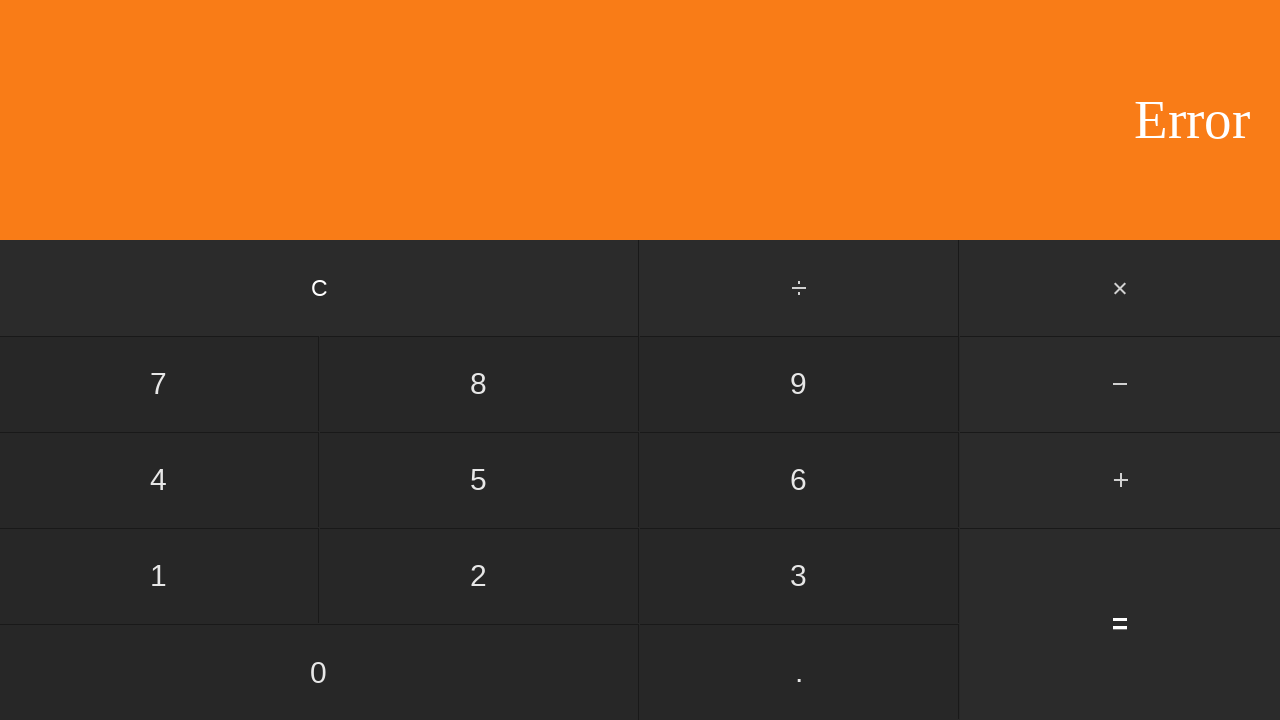

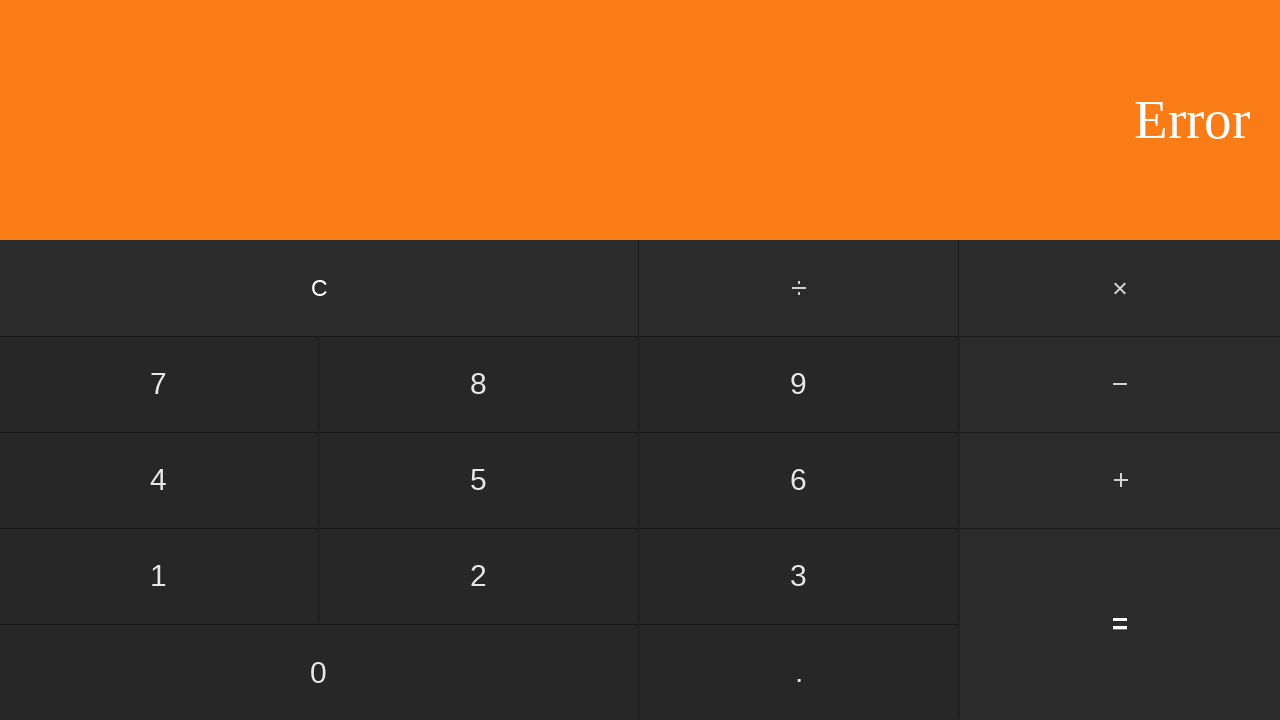